Tests tooltip functionality on jQuery UI demo page by hovering over an input field and verifying the tooltip appears

Starting URL: https://jqueryui.com/tooltip/

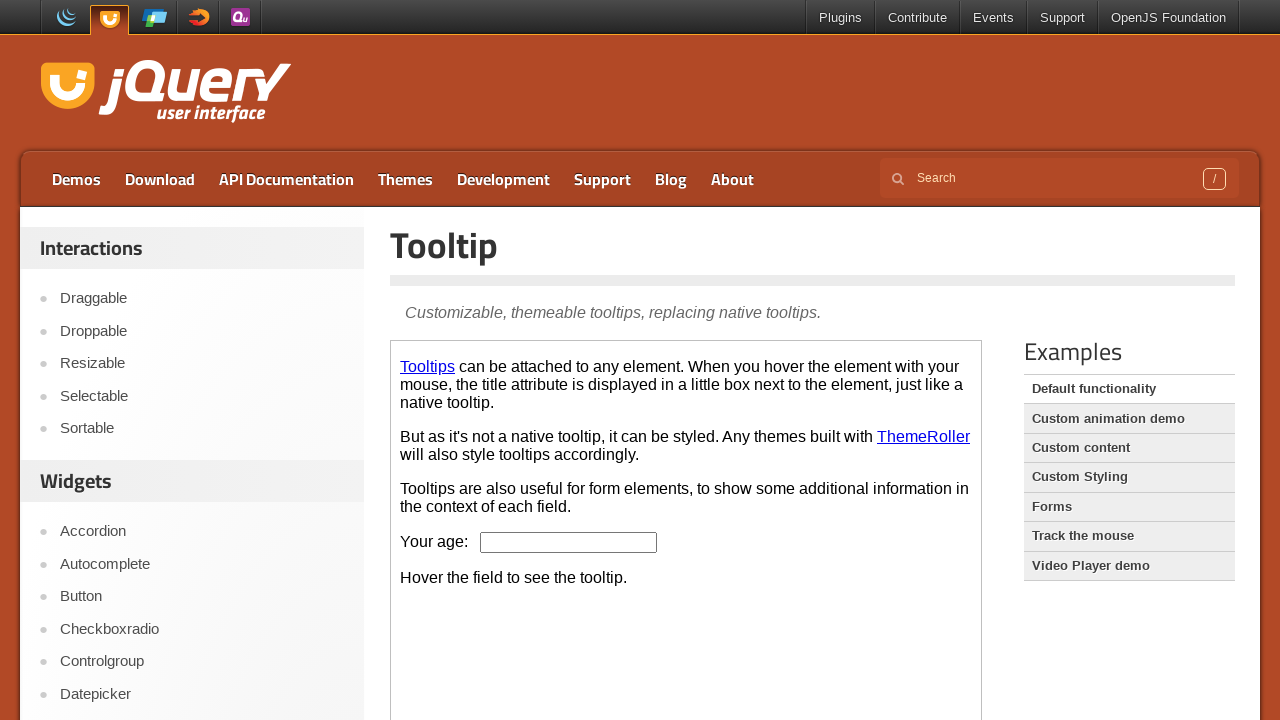

Located demo iframe
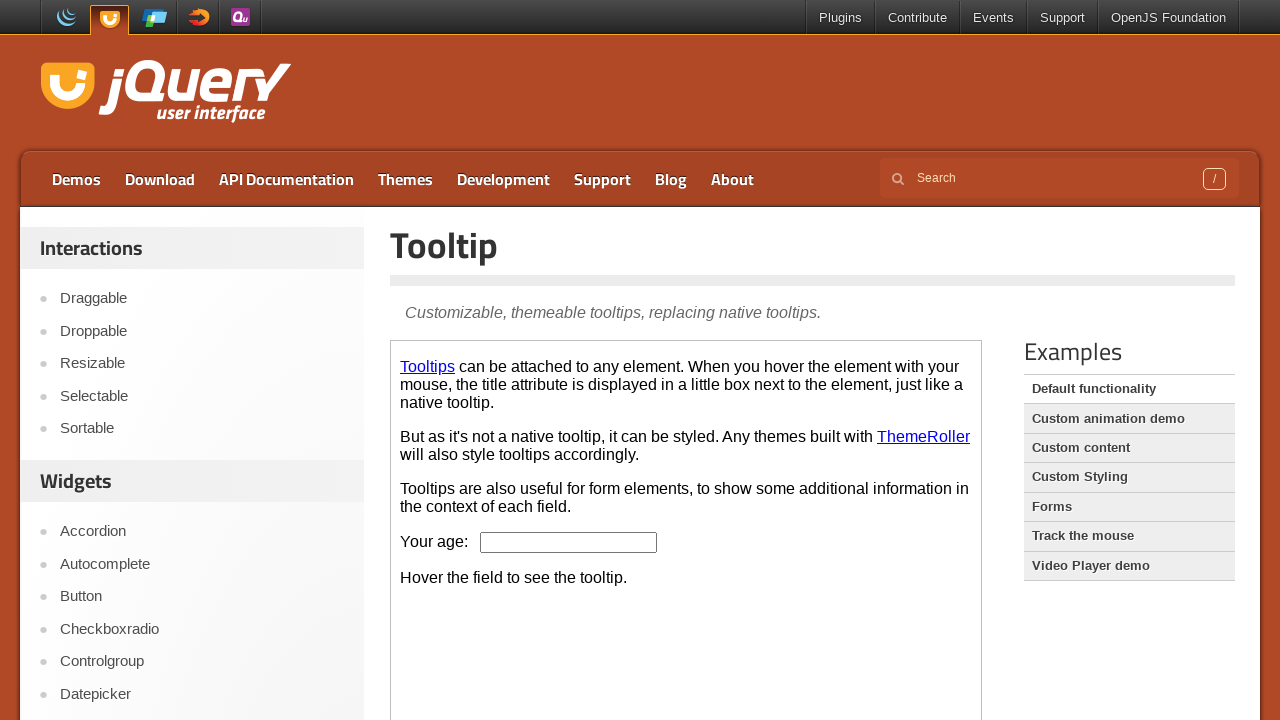

Pressed PageDown to scroll to age input field on .demo-frame >> internal:control=enter-frame >> #age
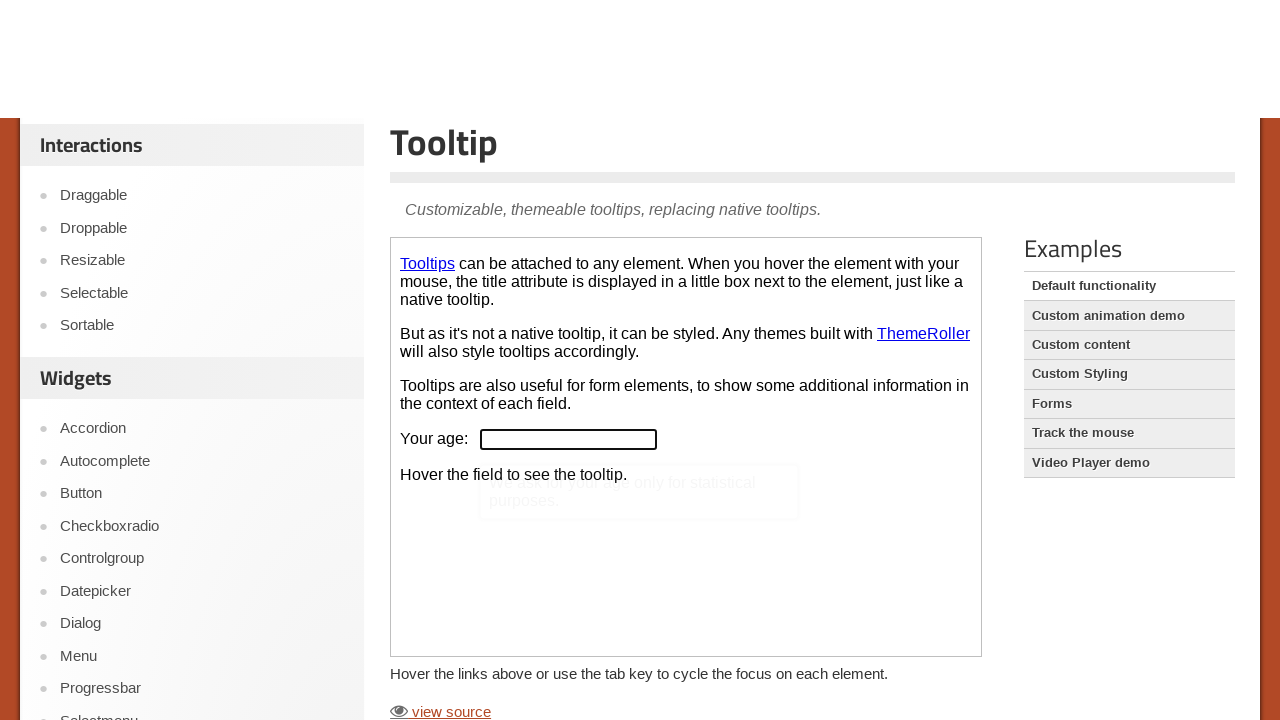

Hovered over age input field to trigger tooltip at (569, 360) on .demo-frame >> internal:control=enter-frame >> #age
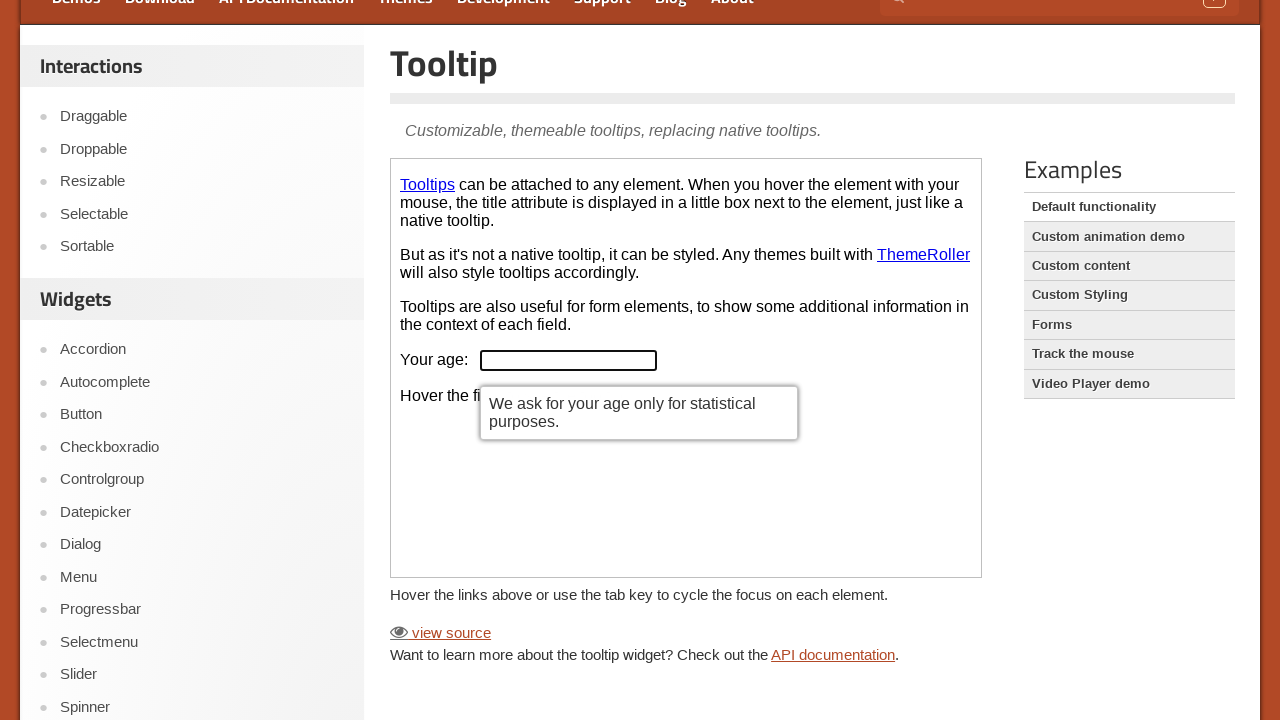

Tooltip appeared and is now visible
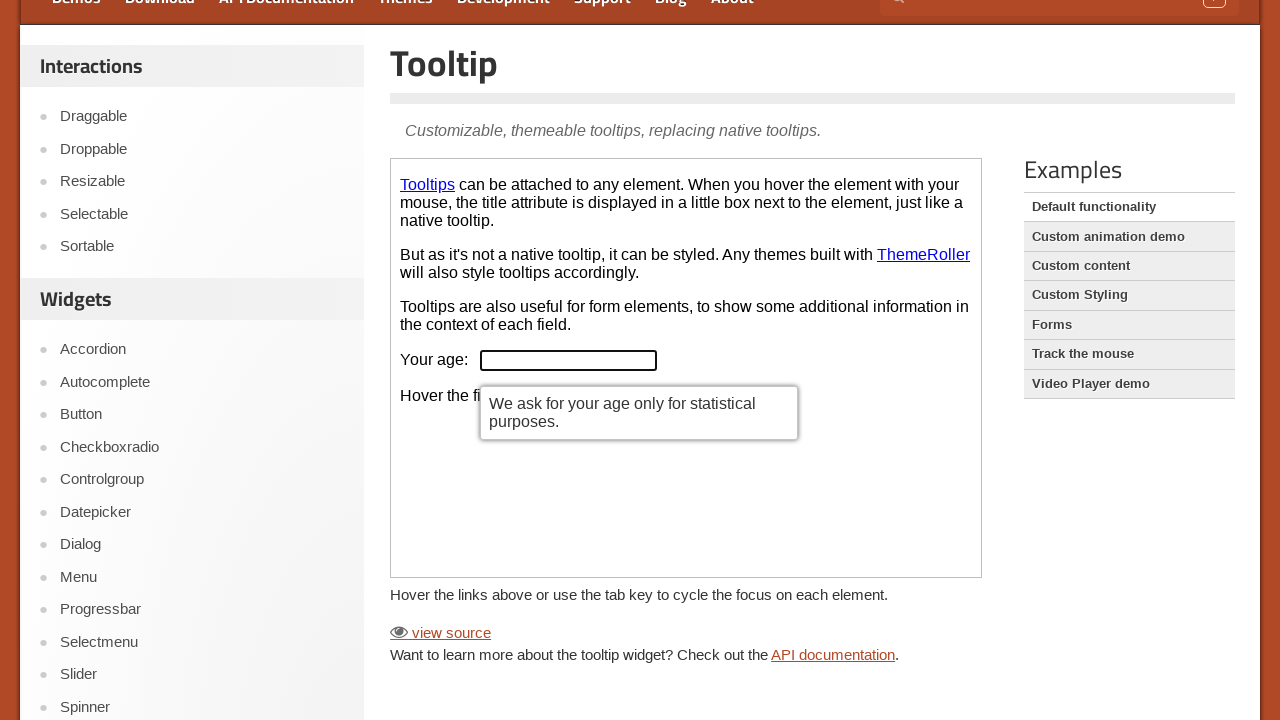

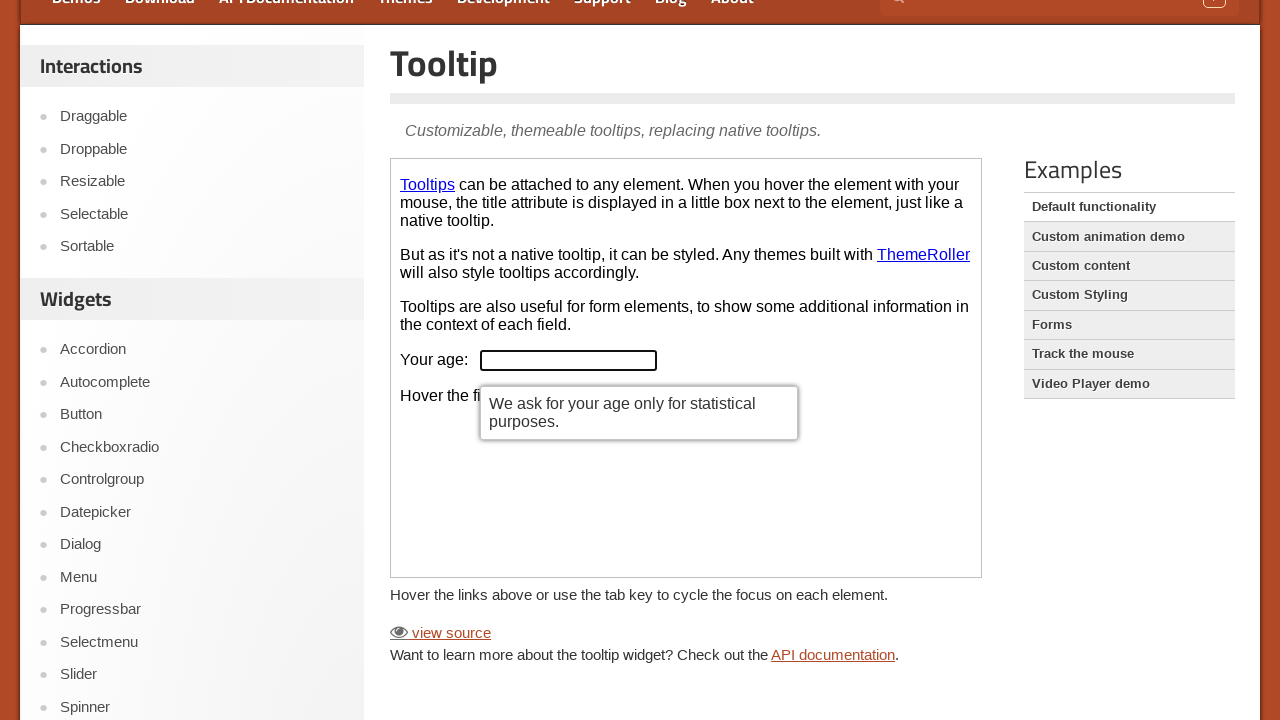